Tests simple JavaScript alert handling by clicking a button to trigger an alert and accepting it

Starting URL: https://training-support.net/webelements/alerts

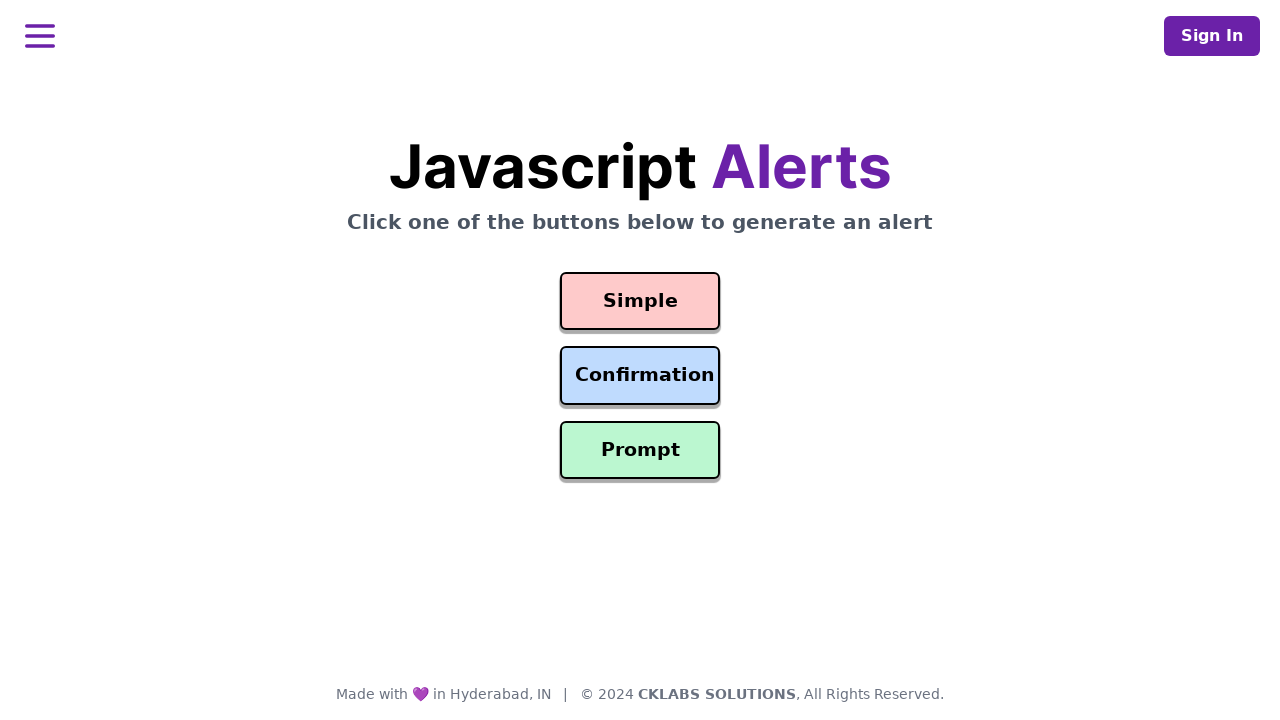

Clicked the Simple Alert button at (640, 301) on #simple
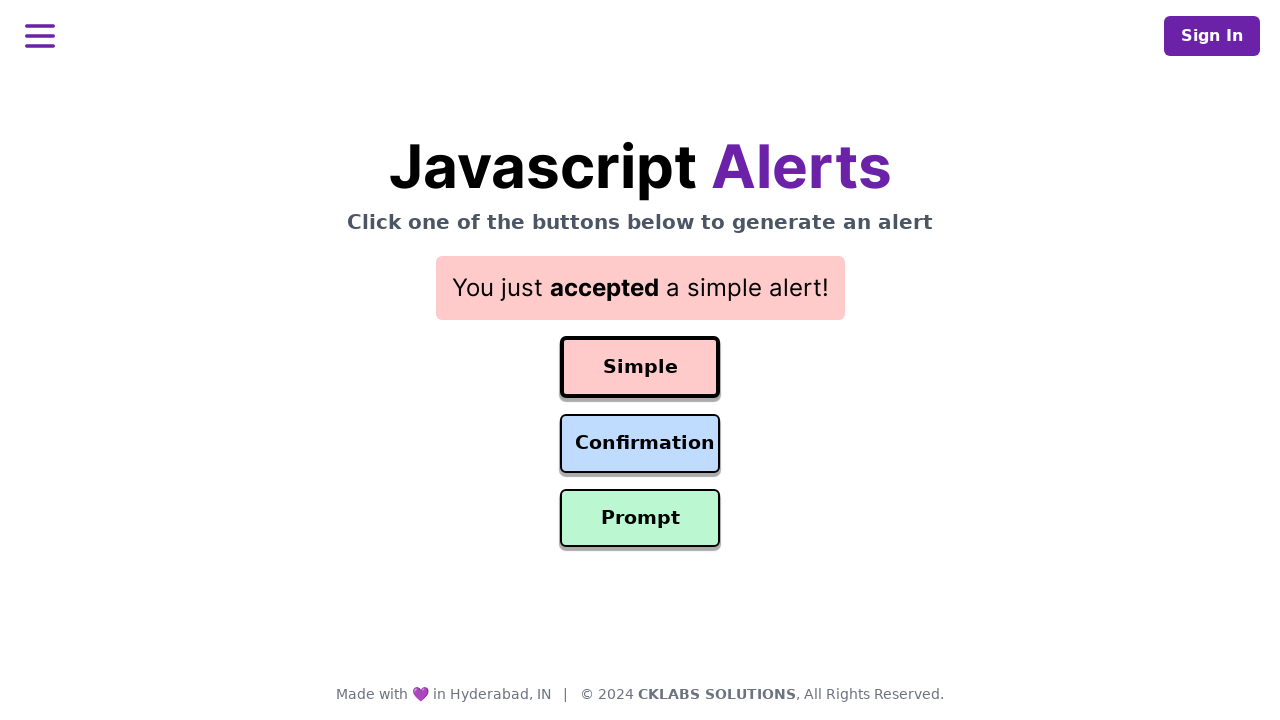

Set up dialog handler to accept alerts
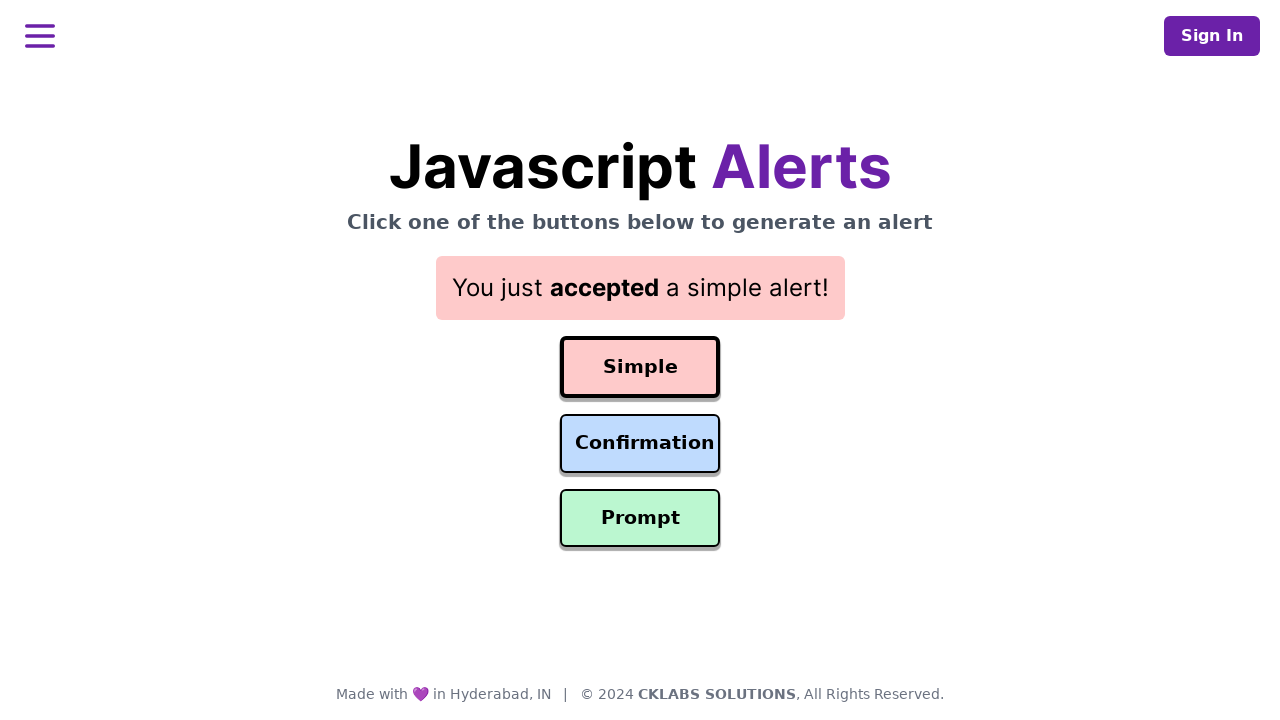

Alert was accepted and result text appeared
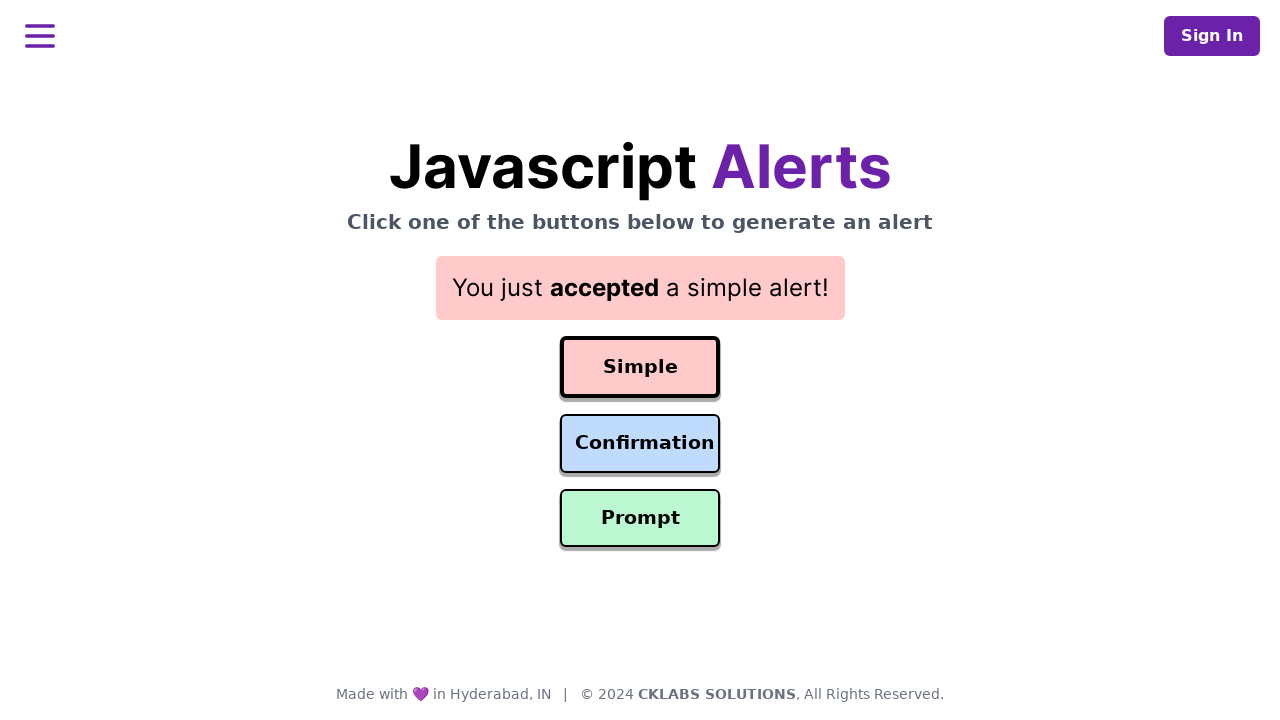

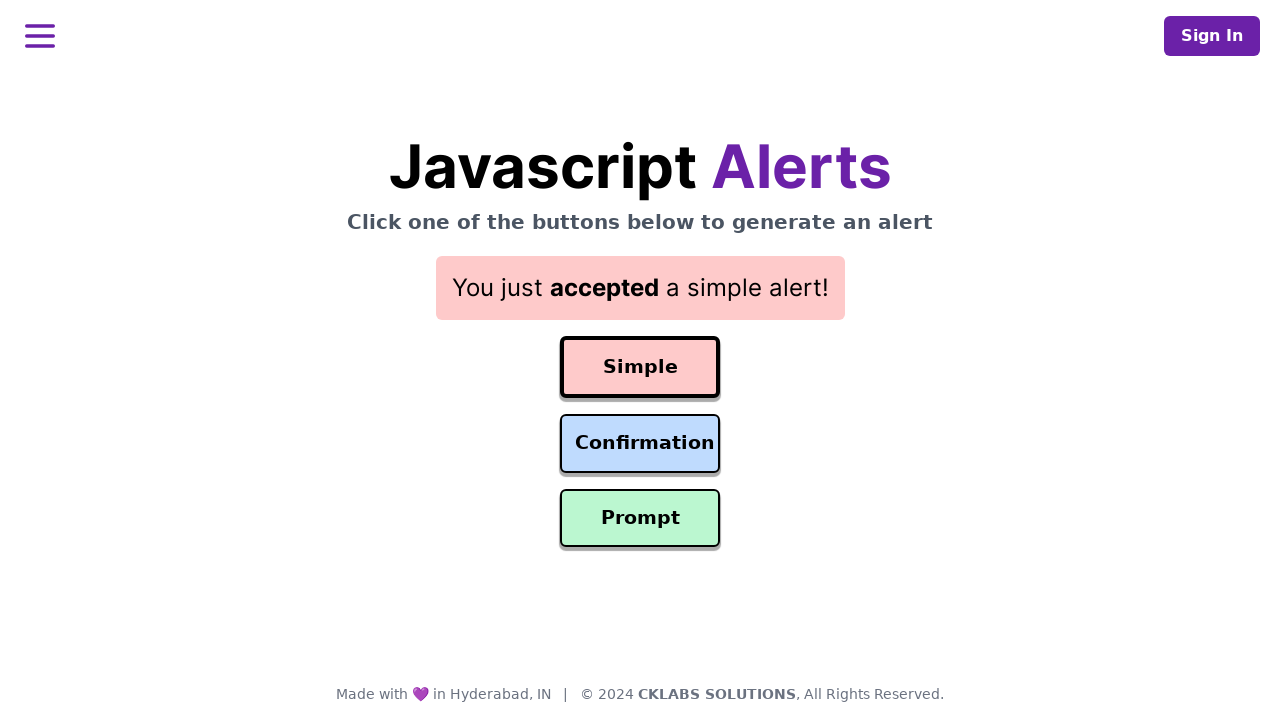